Tests double-click functionality on W3Schools example by entering text in a field and double-clicking a button to copy the text to another field

Starting URL: https://www.w3schools.com/tags/tryit.asp?filename=tryhtml5_ev_ondblclick3

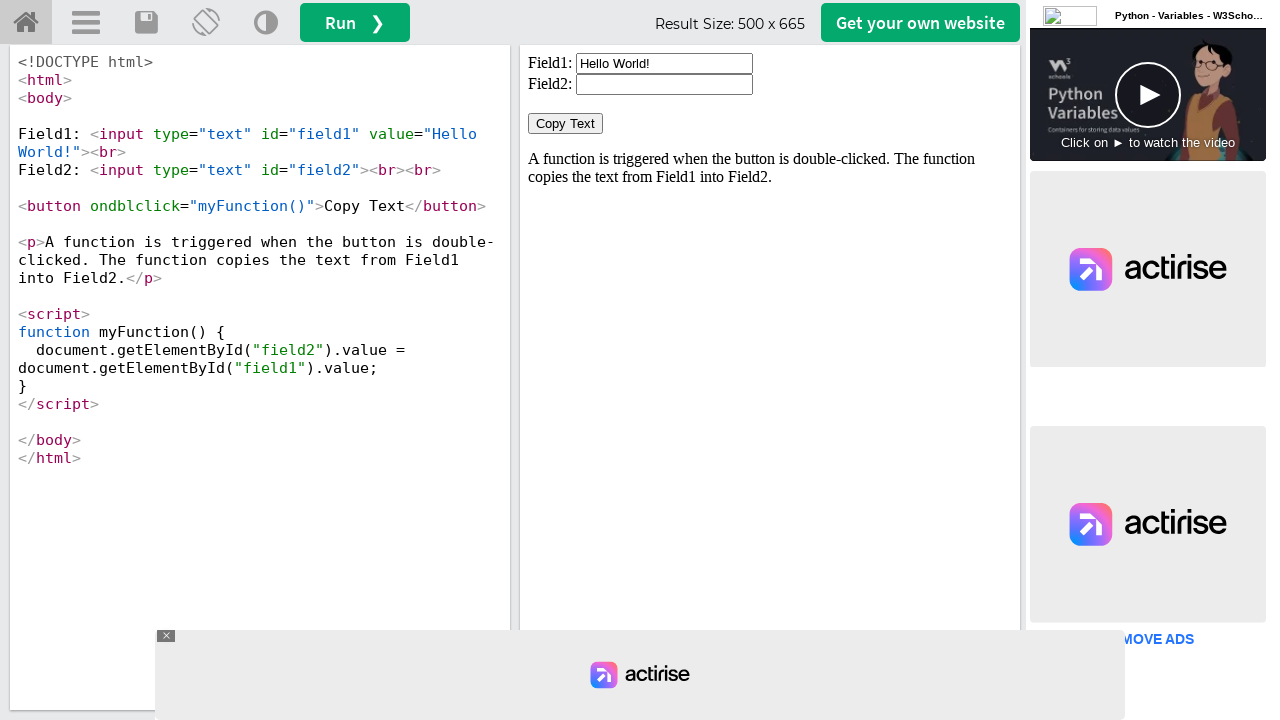

Located iframe#iframeResult containing form elements
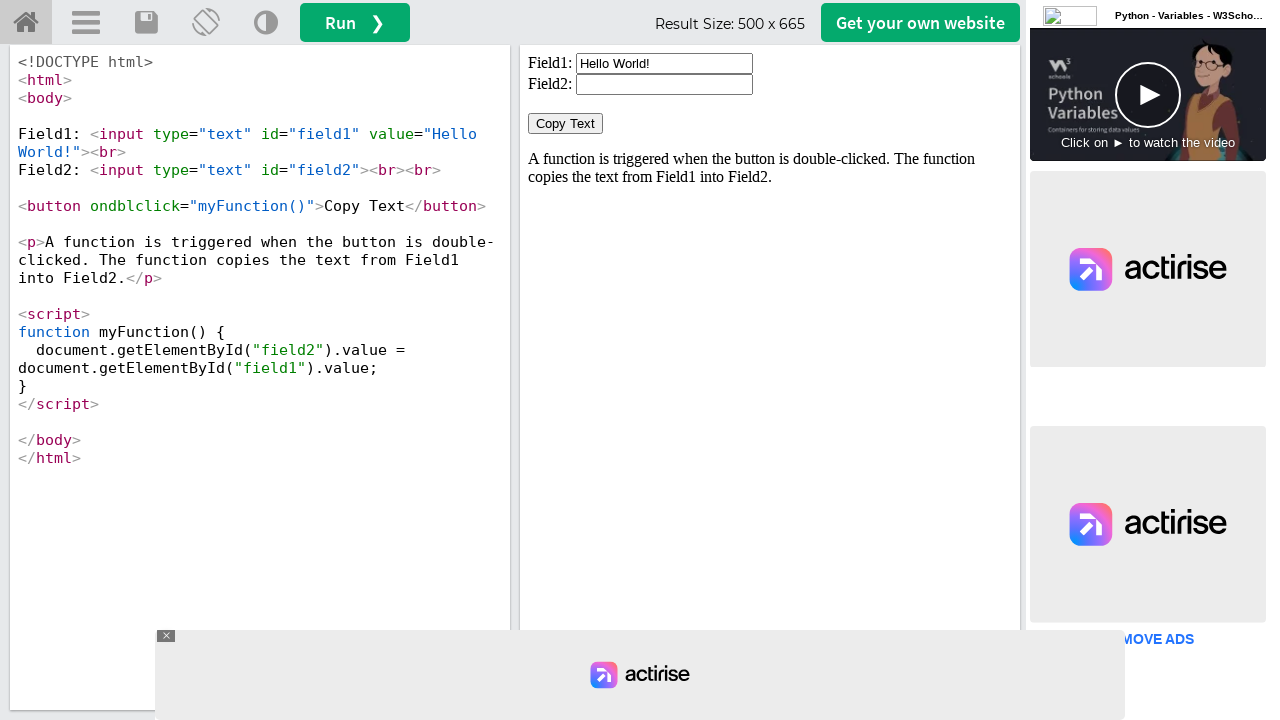

Cleared the first text field (input#field1) on iframe#iframeResult >> internal:control=enter-frame >> input#field1
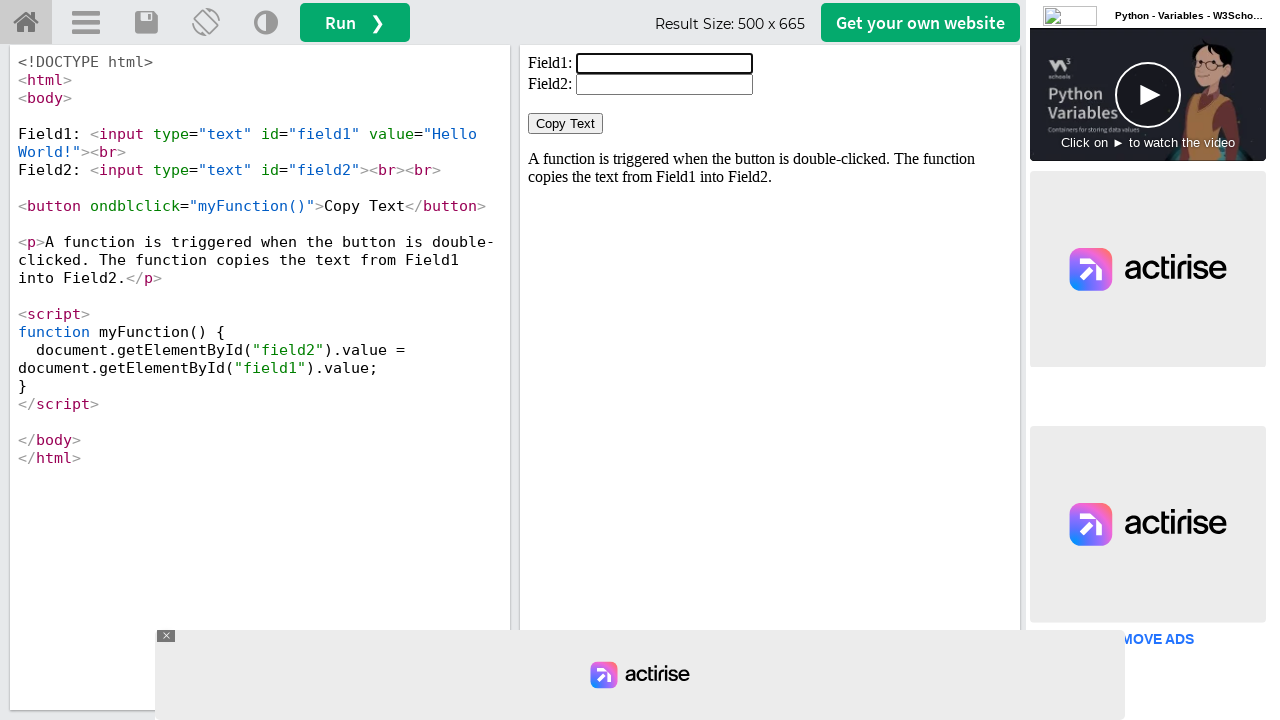

Filled first text field with 'Hello World!Good Day' on iframe#iframeResult >> internal:control=enter-frame >> input#field1
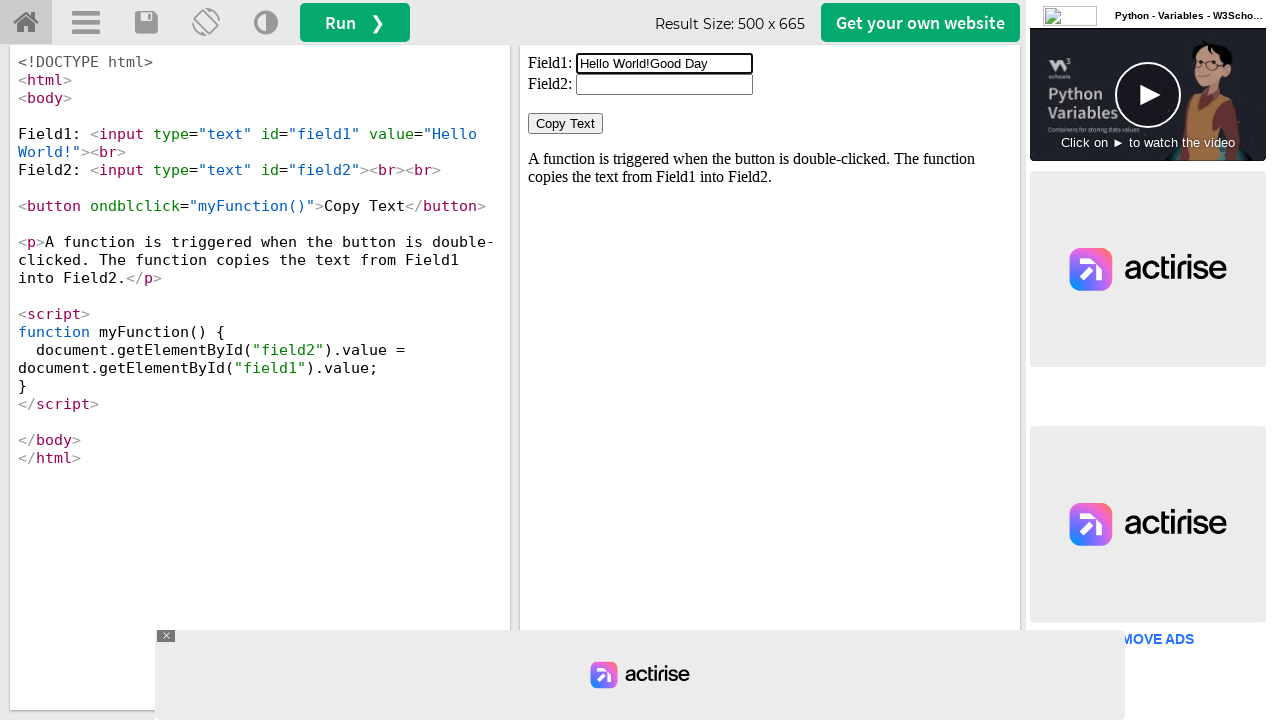

Double-clicked the 'Copy Text' button at (566, 124) on iframe#iframeResult >> internal:control=enter-frame >> button:has-text('Copy Tex
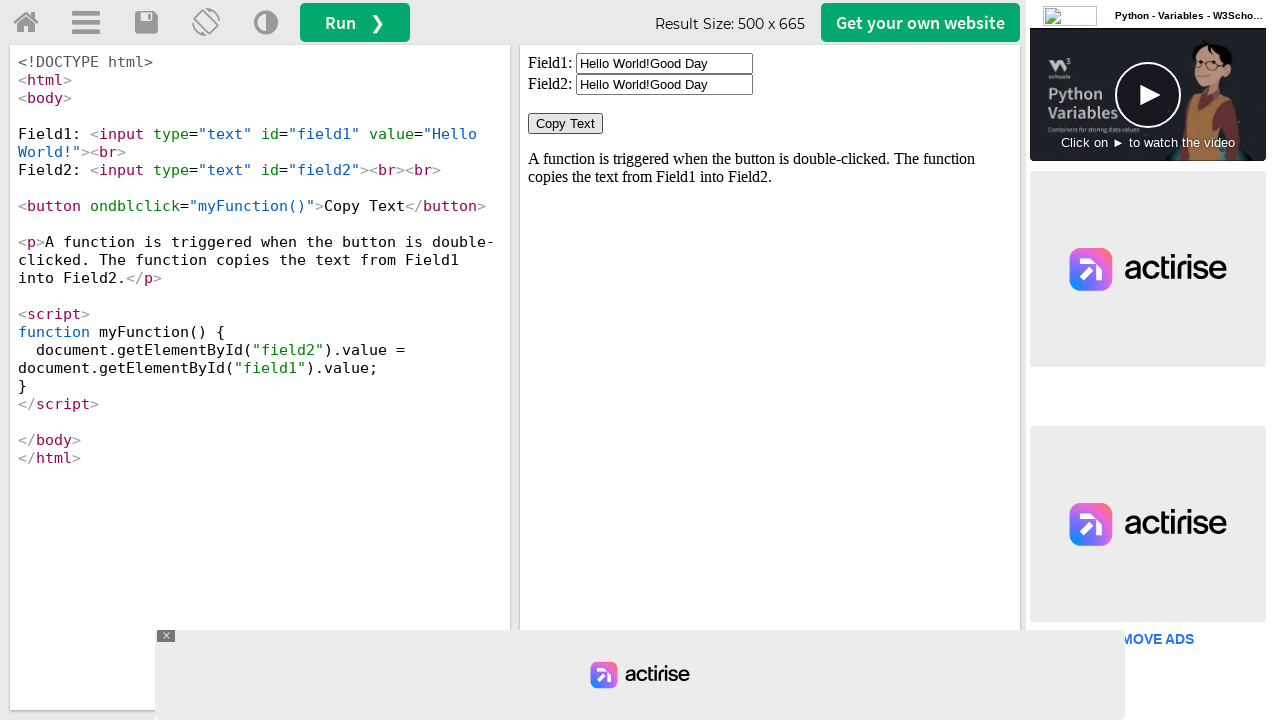

Retrieved text value from second field (input#field2)
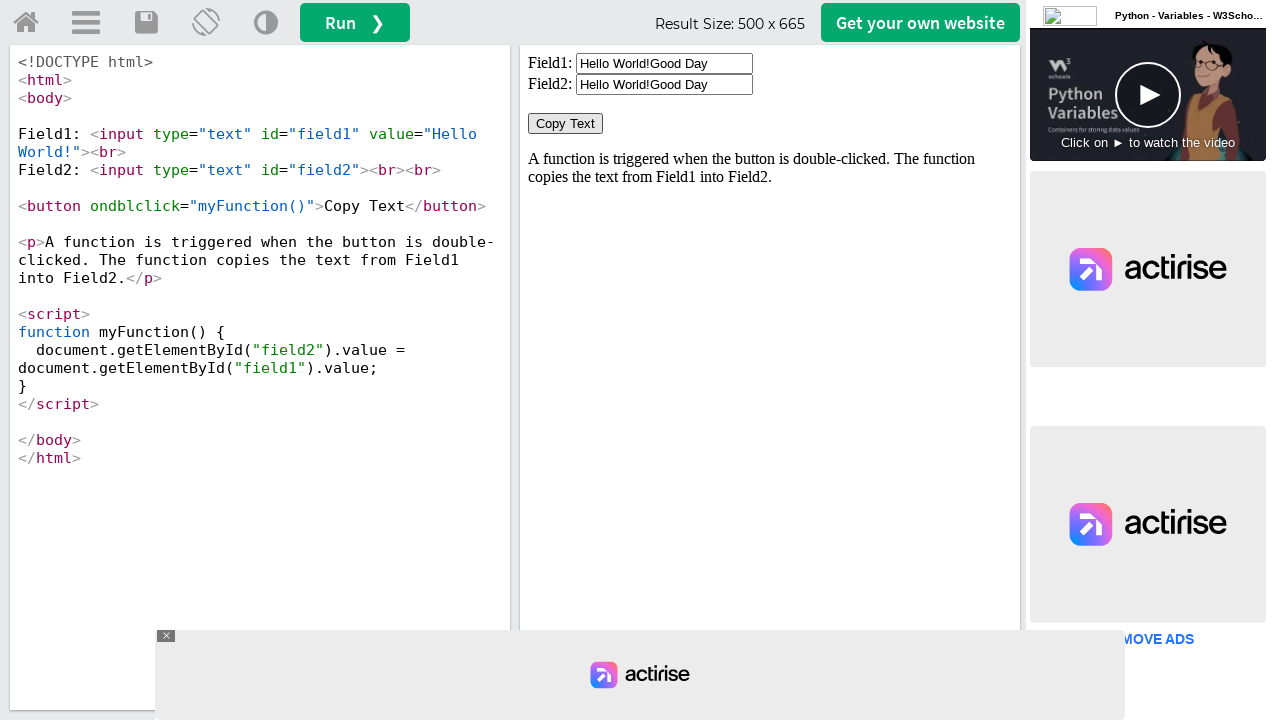

Verified that copied text matches expected value 'Hello World!Good Day'
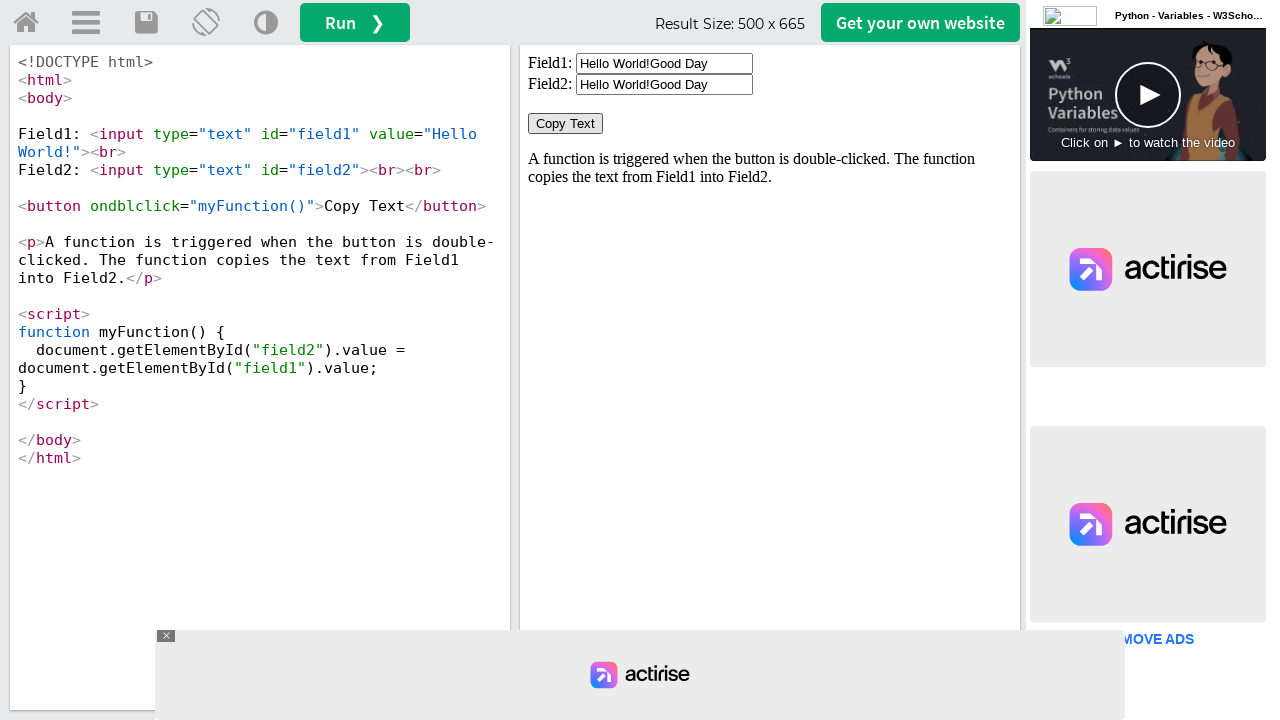

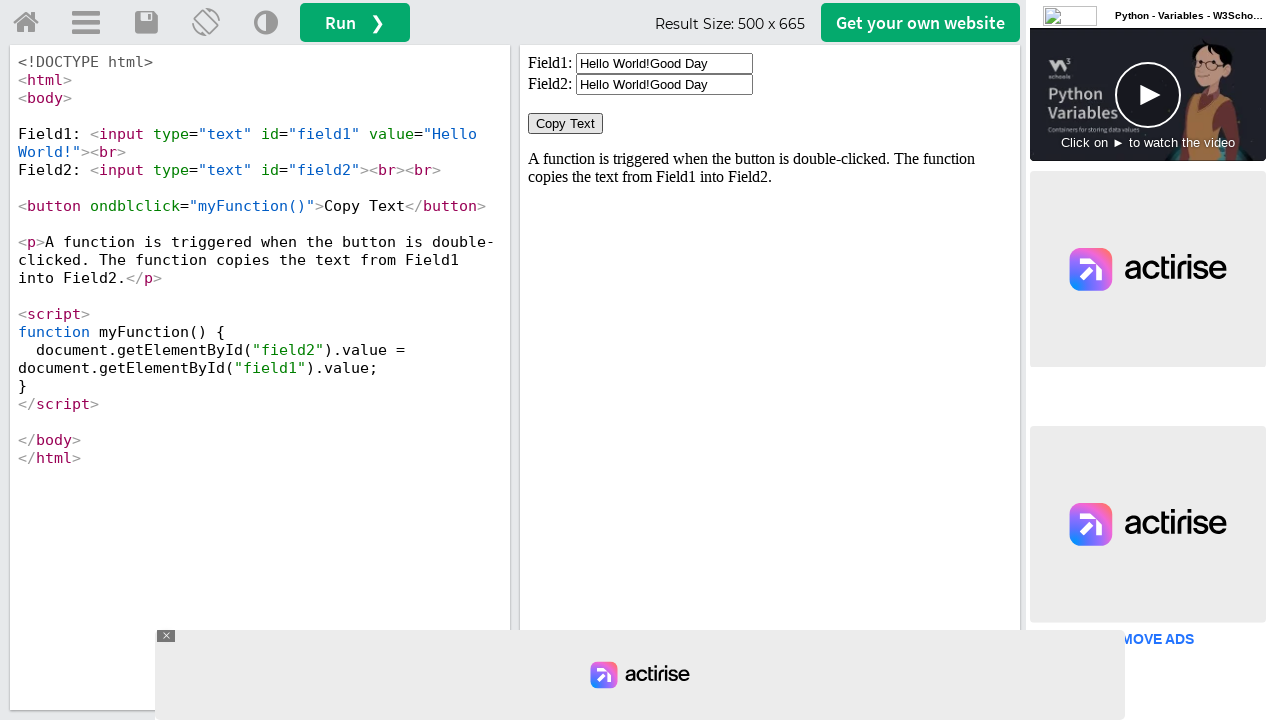